Tests that clicking Add Element button multiple times creates multiple delete buttons

Starting URL: https://the-internet.herokuapp.com

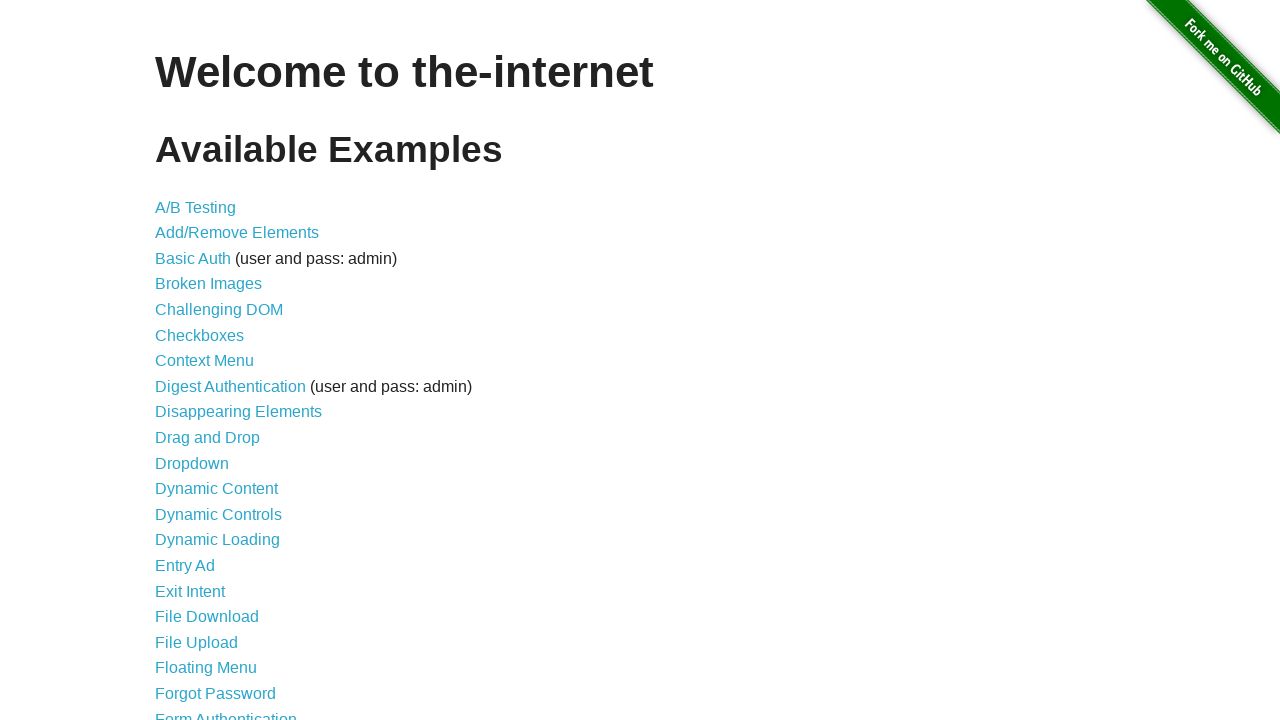

Clicked on Add/Remove Elements link at (237, 233) on text=Add/Remove Elements
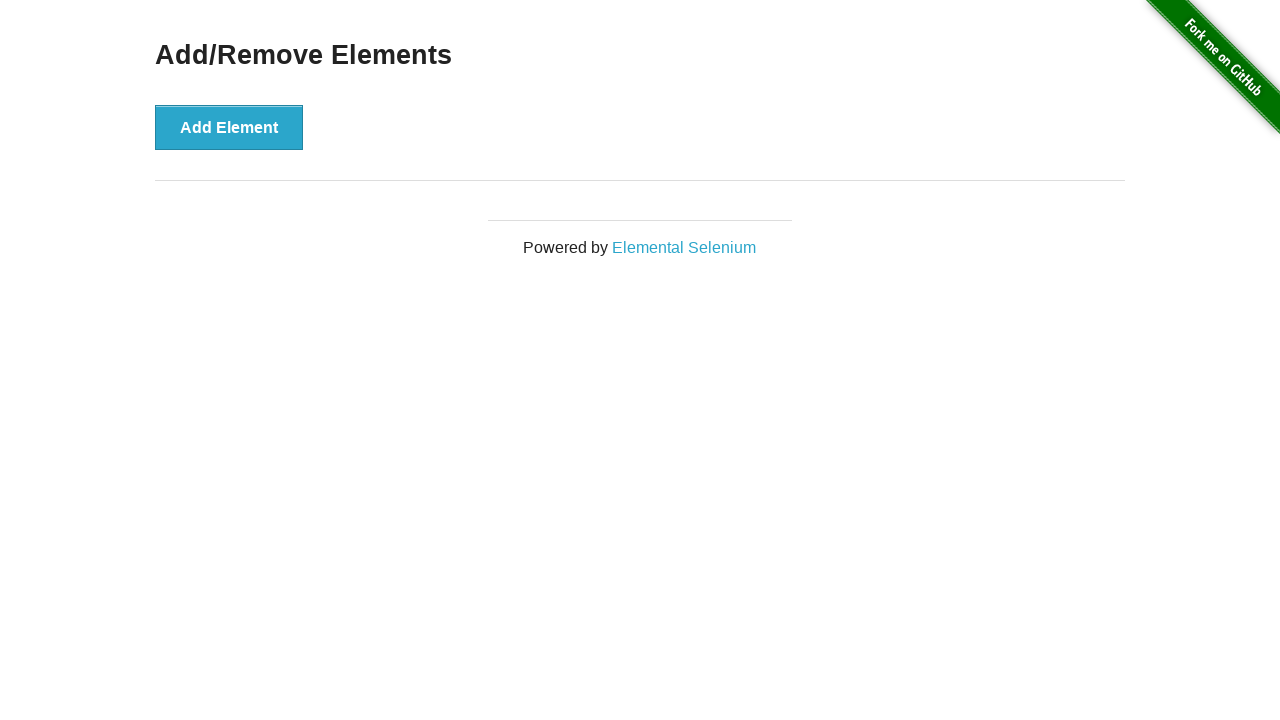

Clicked Add Element button (iteration 1) at (229, 127) on xpath=//*[@id='content']/div/button
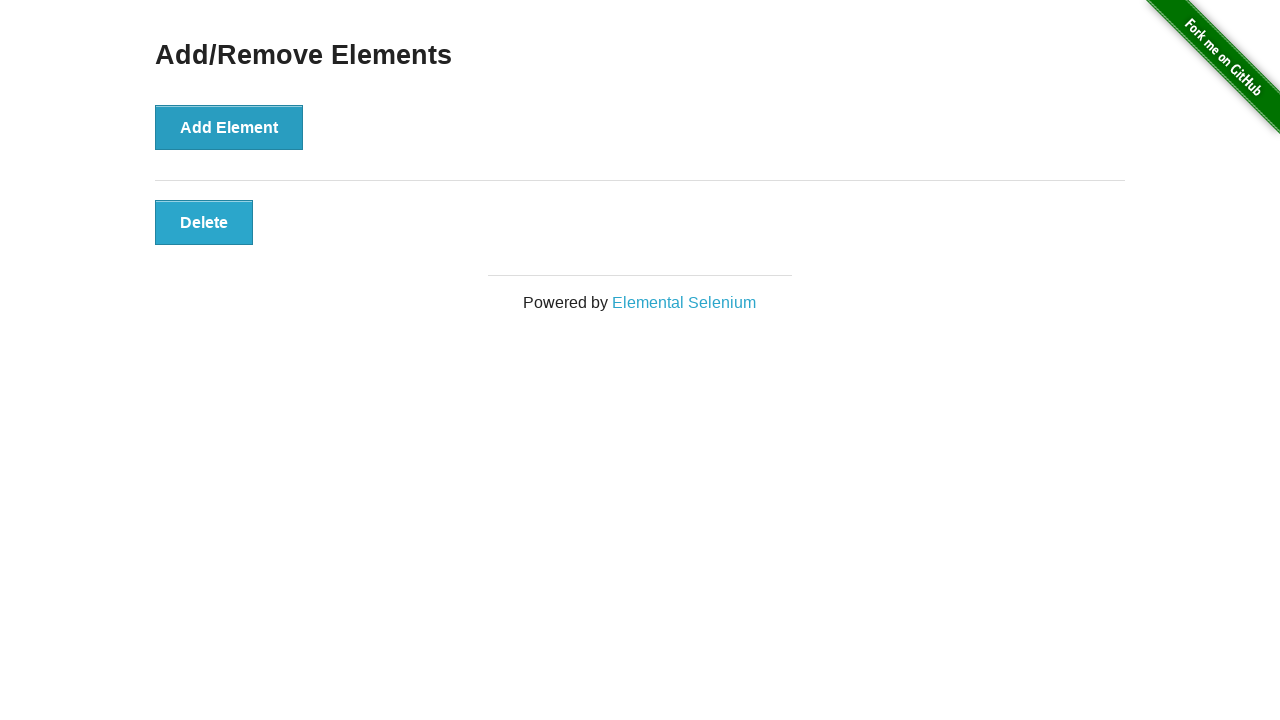

Clicked Add Element button (iteration 2) at (229, 127) on xpath=//*[@id='content']/div/button
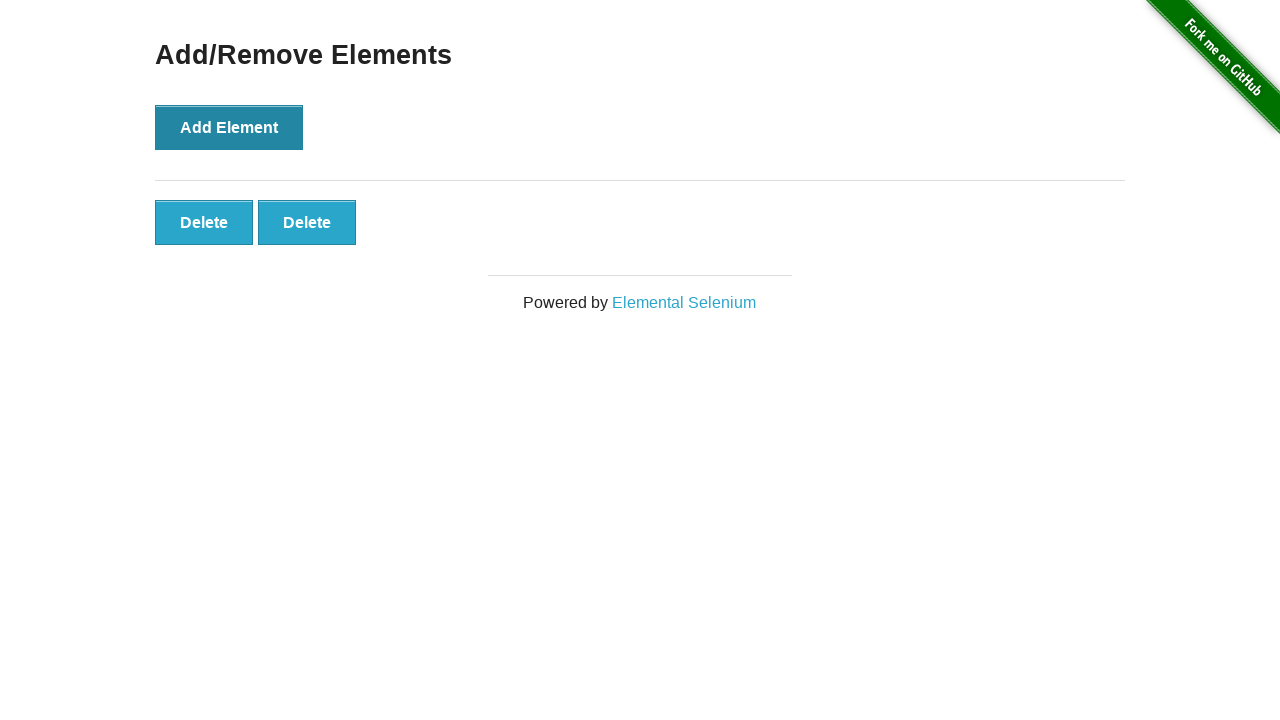

Clicked Add Element button (iteration 3) at (229, 127) on xpath=//*[@id='content']/div/button
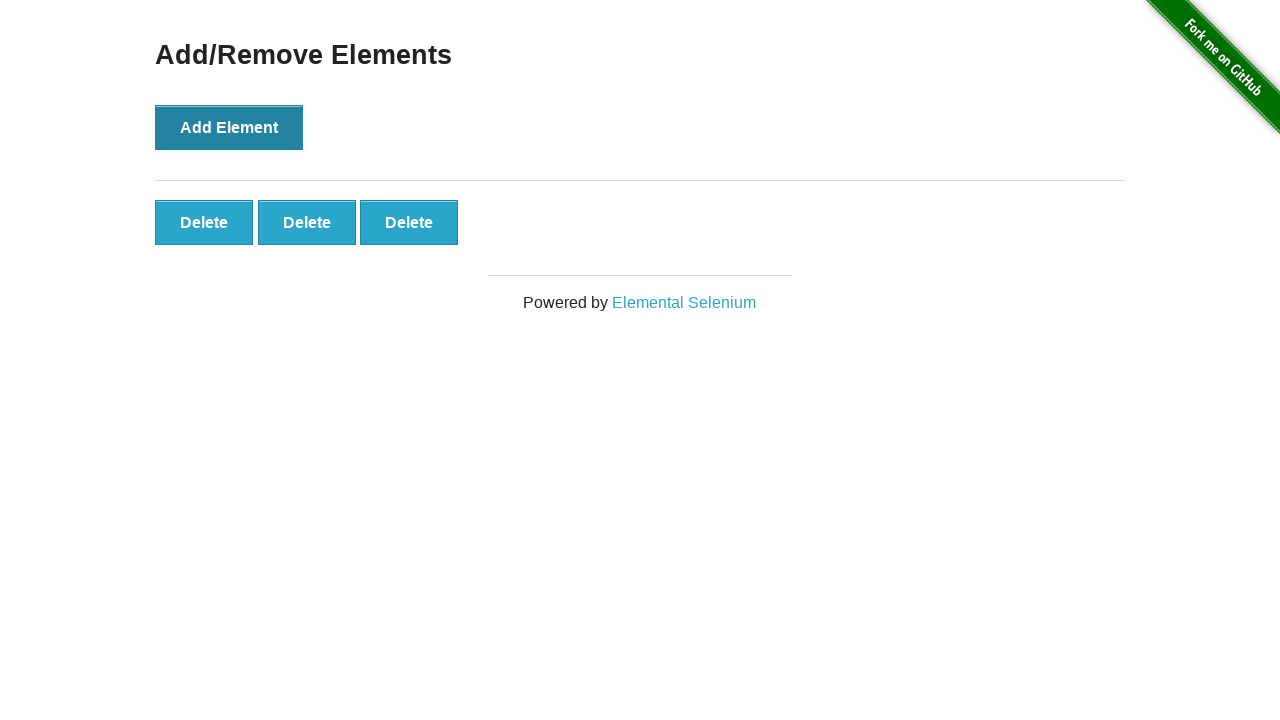

Retrieved all delete buttons from the page
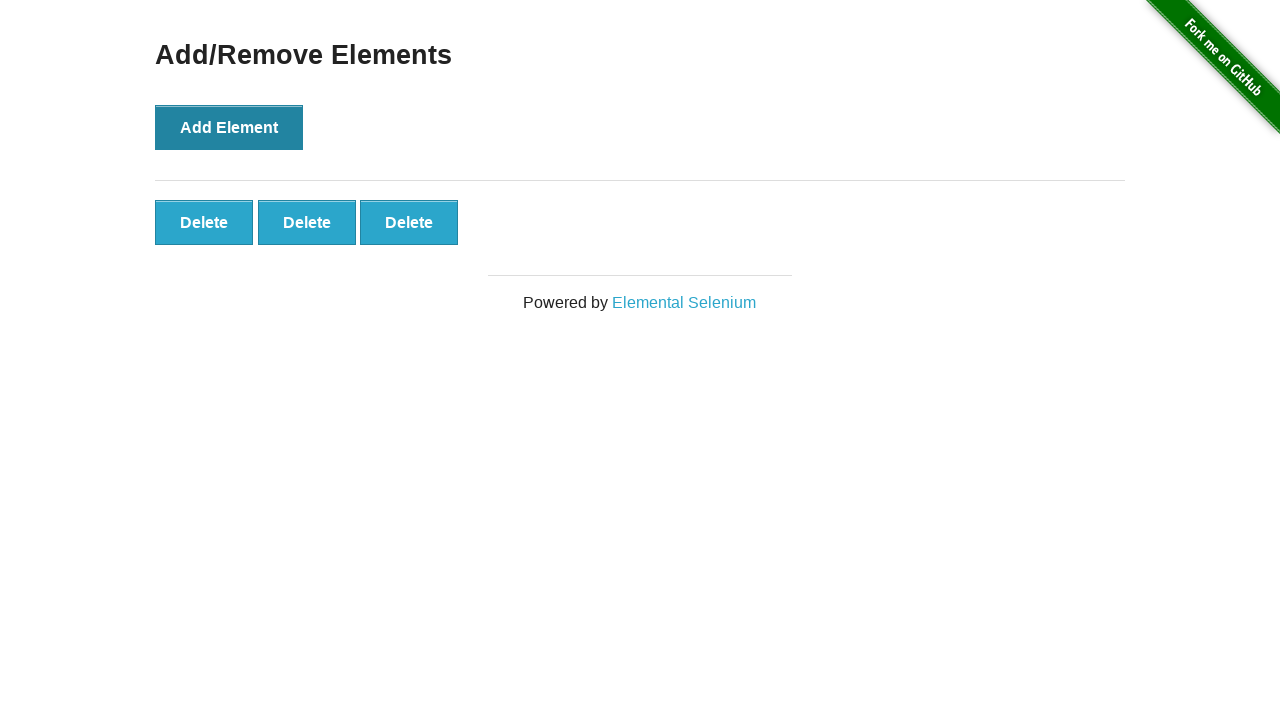

Verified that exactly 3 delete buttons exist
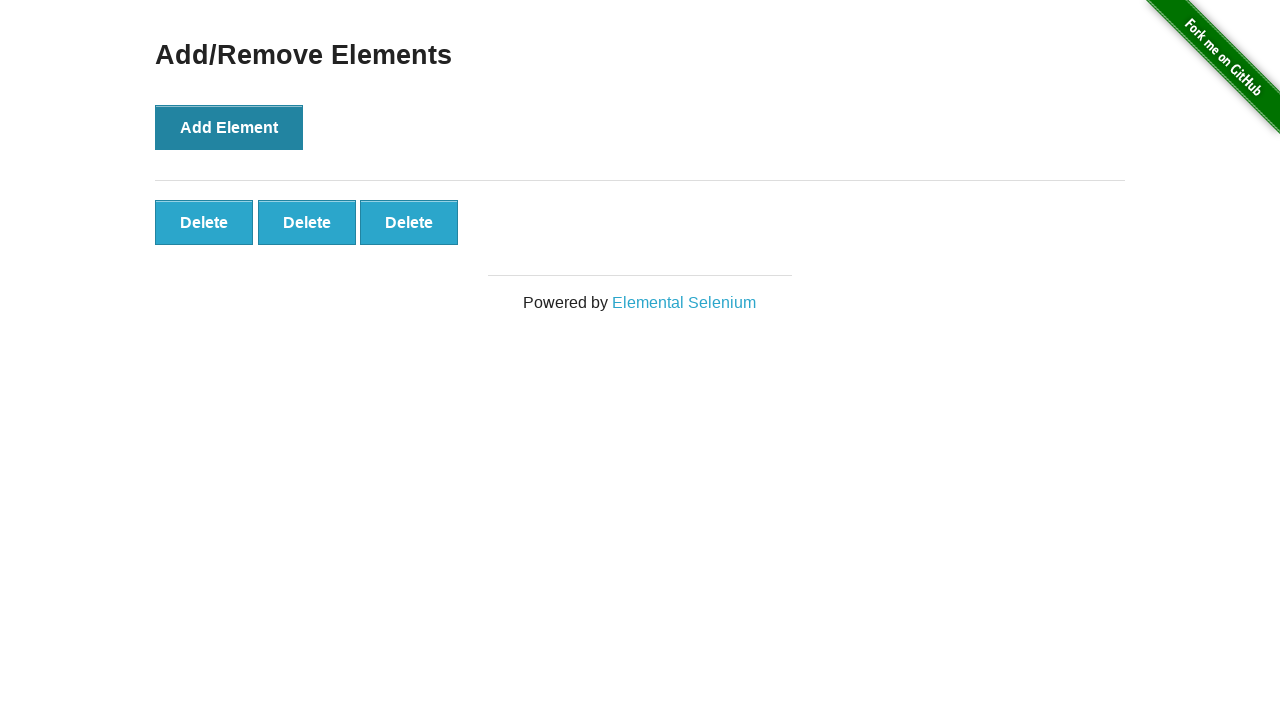

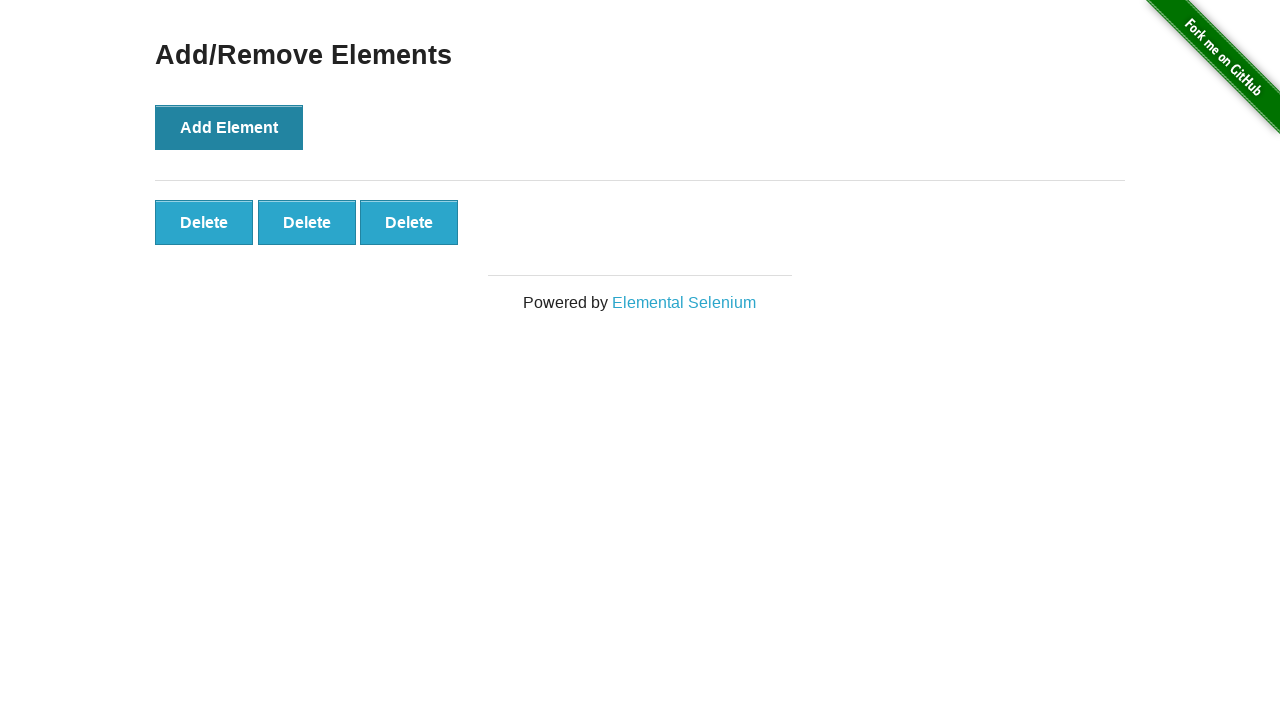